Tests clicking the Home navigation link and verifies it navigates to the homepage

Starting URL: https://the-internet.herokuapp.com/disappearing_elements

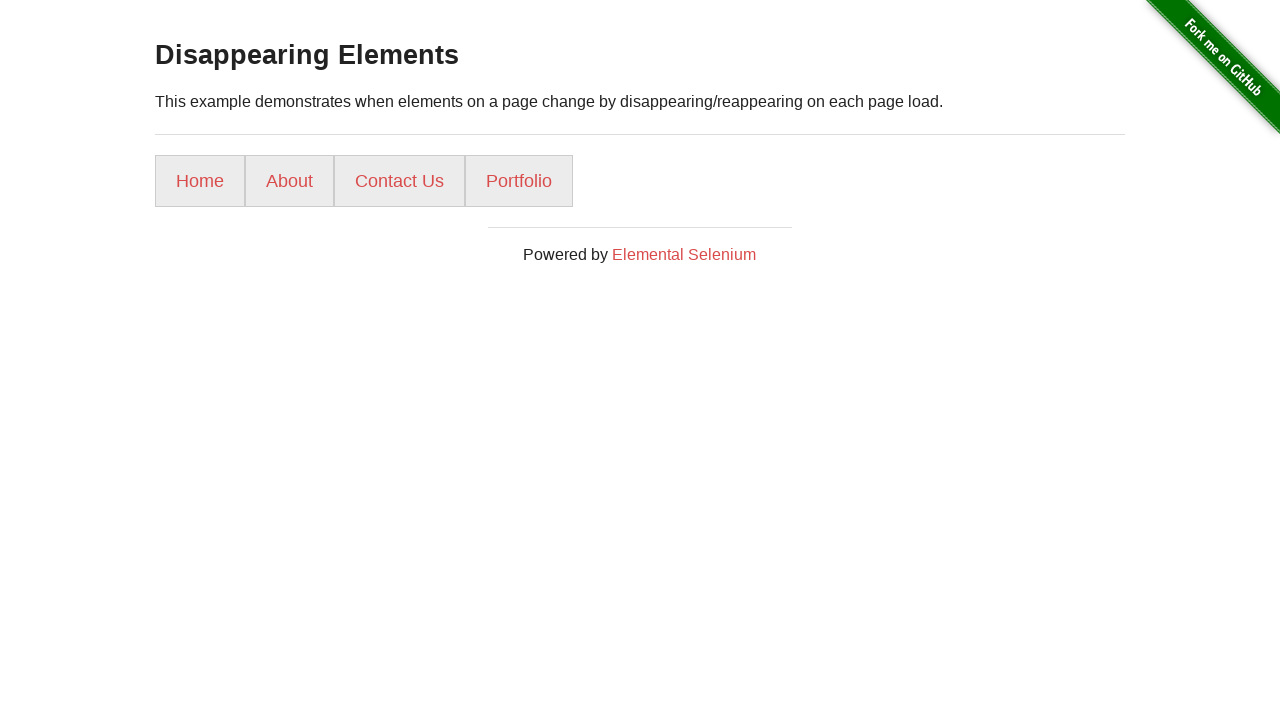

Clicked Home navigation link at (200, 181) on xpath=//a[text()='Home']
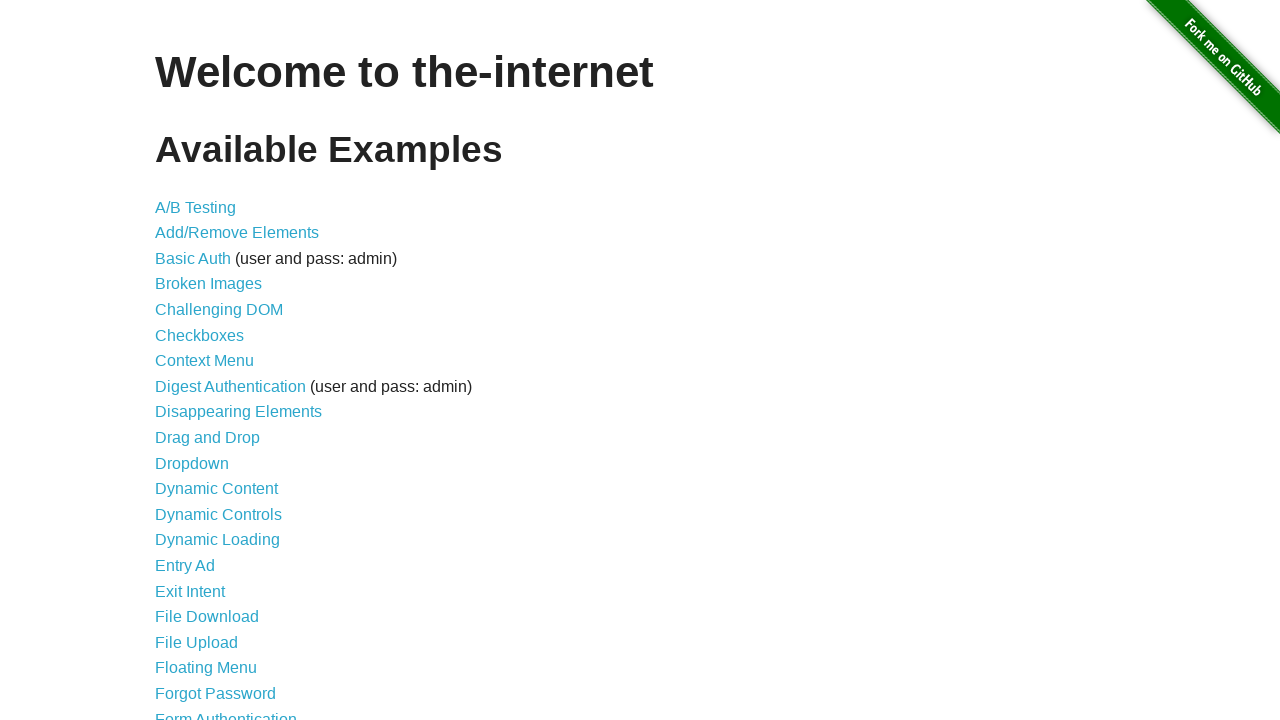

Verified navigation to homepage URL
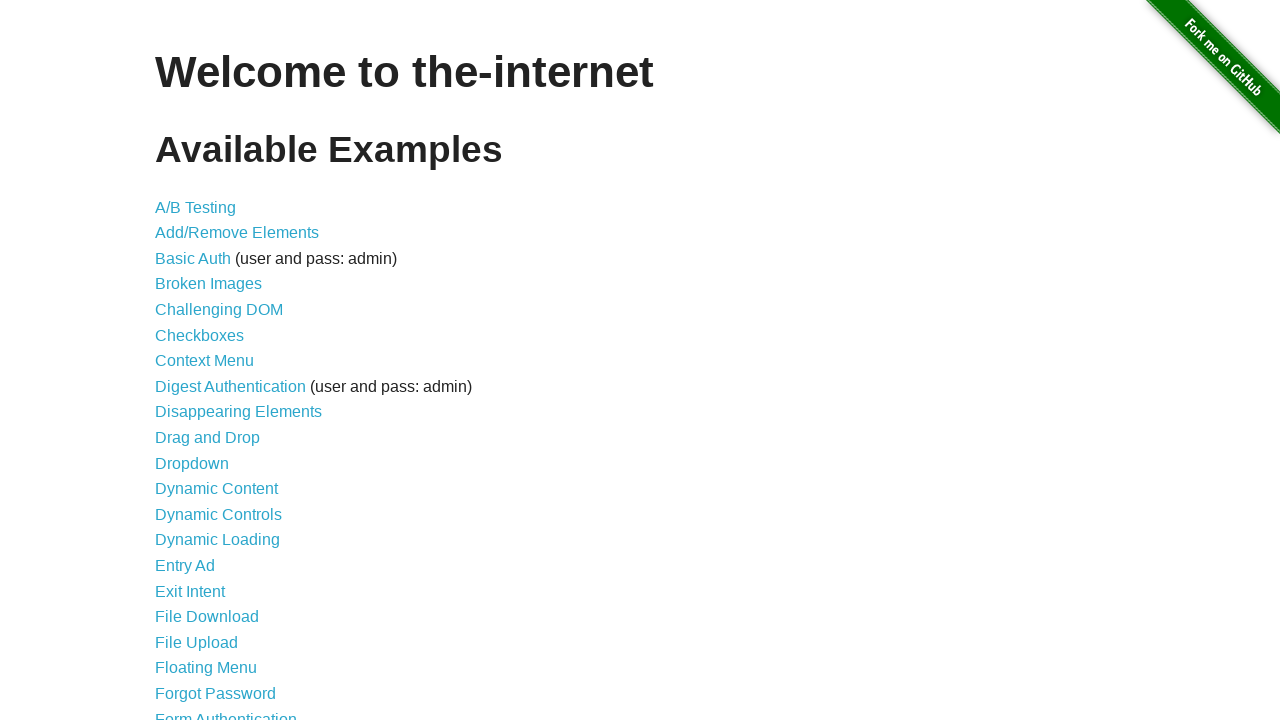

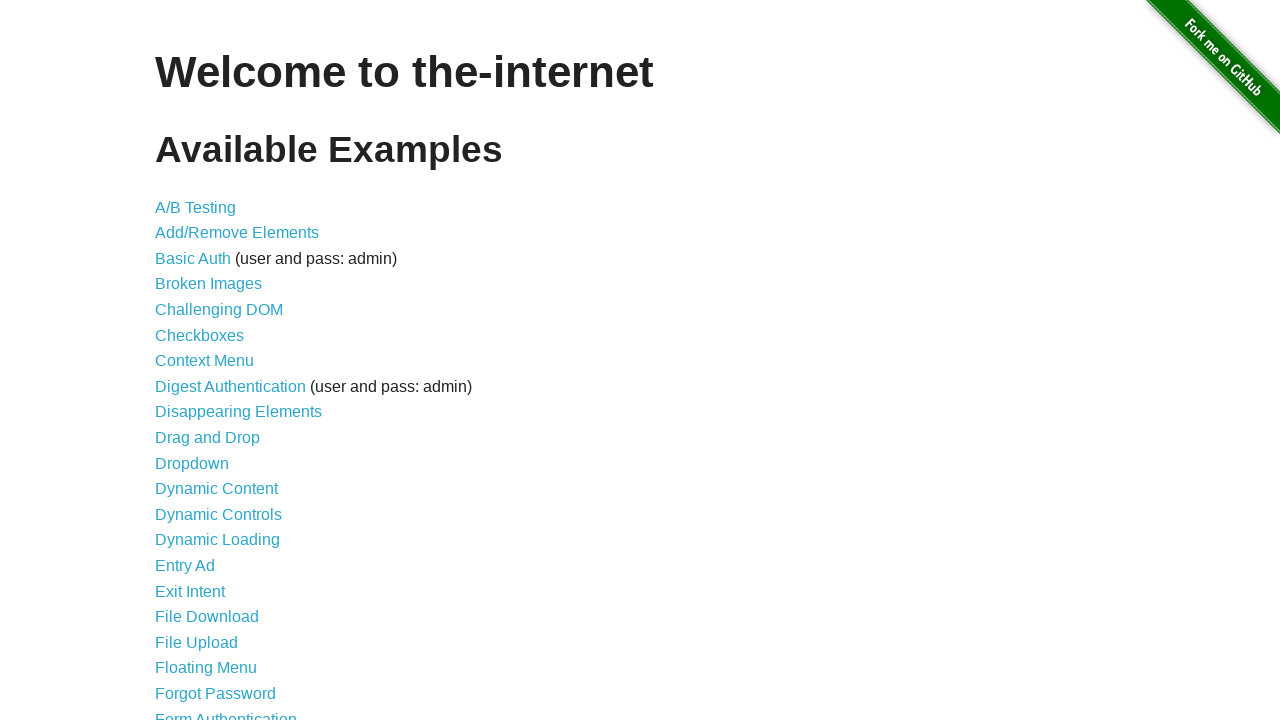